Navigates to the Rahul Shetty Academy homepage and verifies the page loads successfully

Starting URL: https://rahulshettyacademy.com/

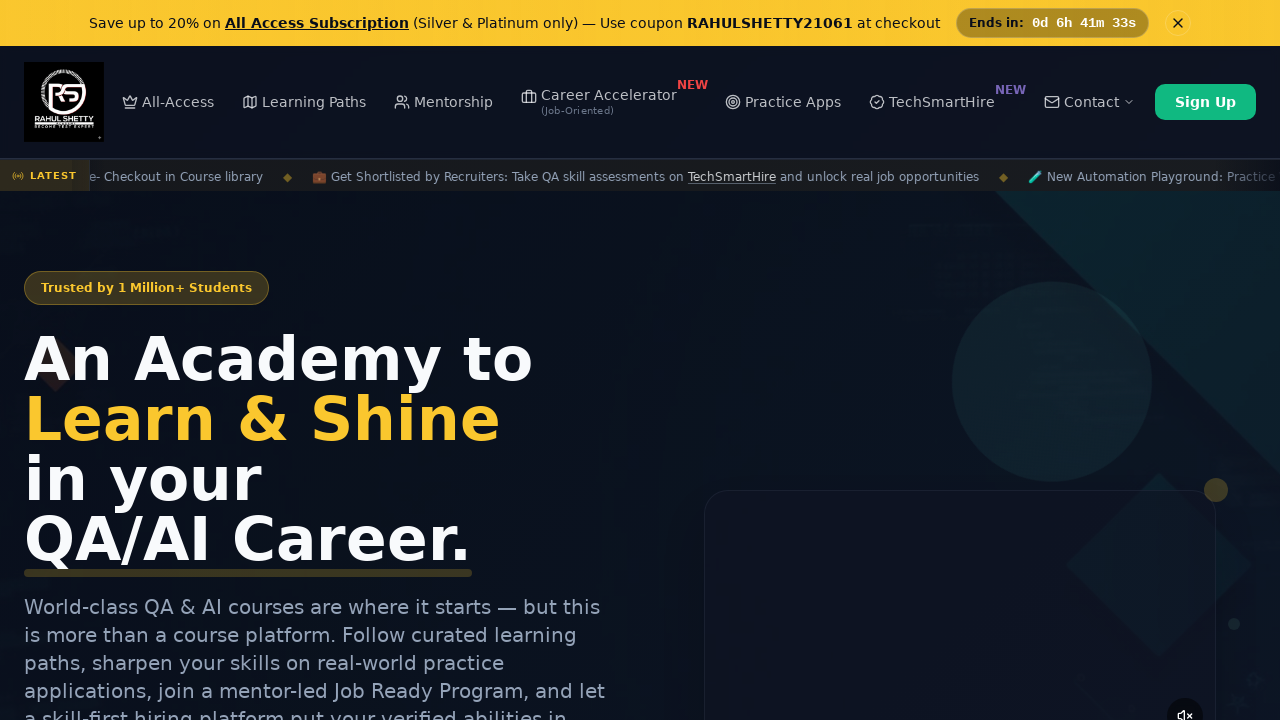

Waited for page DOM to be fully loaded
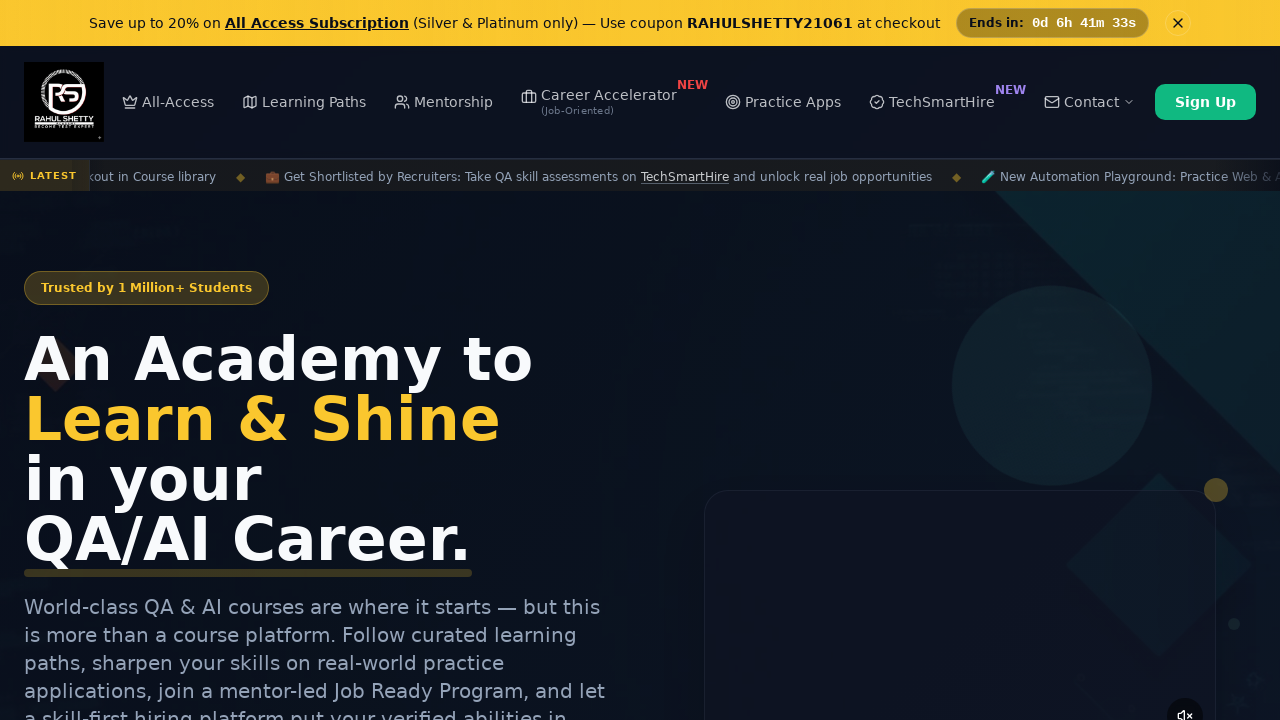

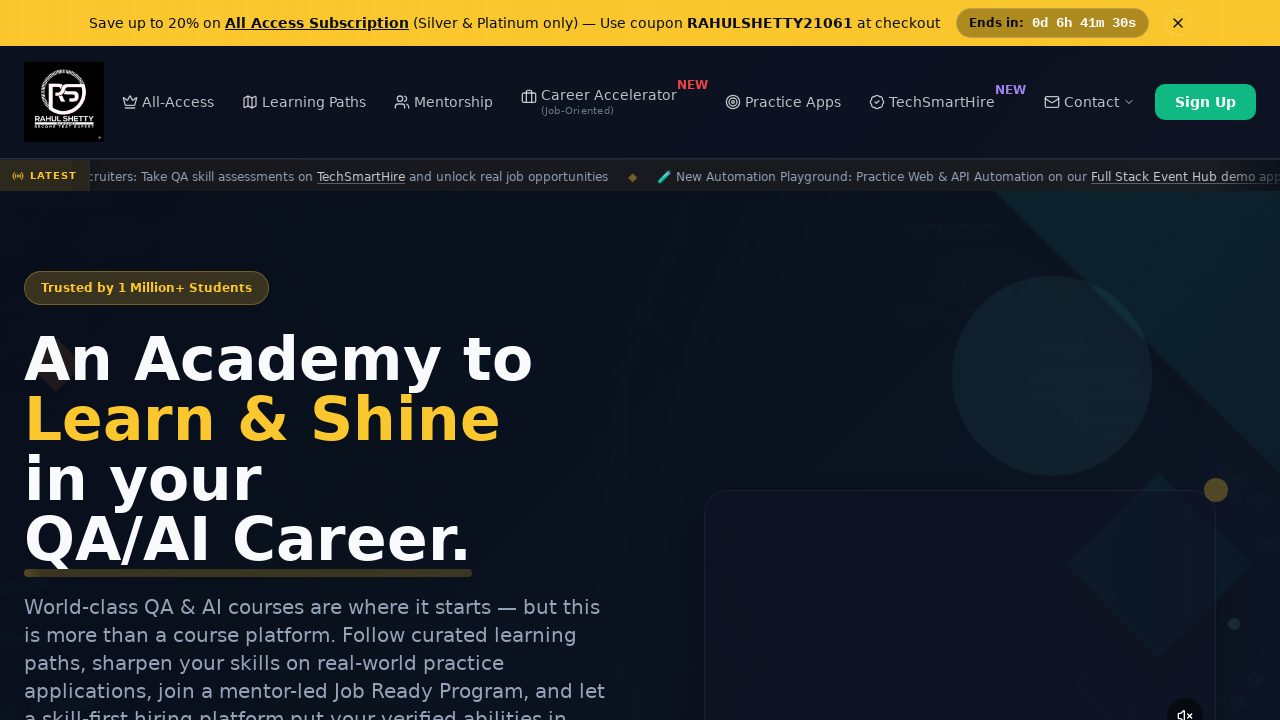